Tests infinite scroll functionality by waiting for initial paragraphs to load, scrolling the last paragraph into view, and verifying that additional paragraphs are loaded dynamically.

Starting URL: https://bonigarcia.dev/selenium-webdriver-java/infinite-scroll.html

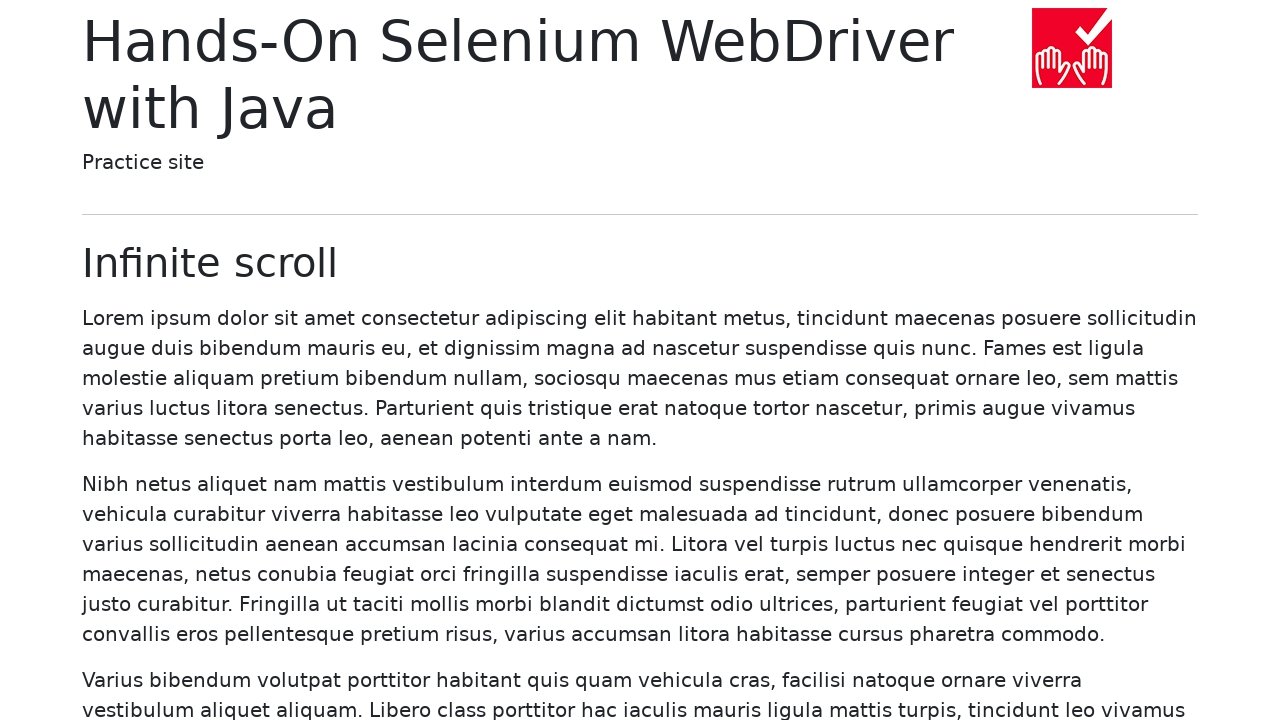

Waited for initial paragraphs to load
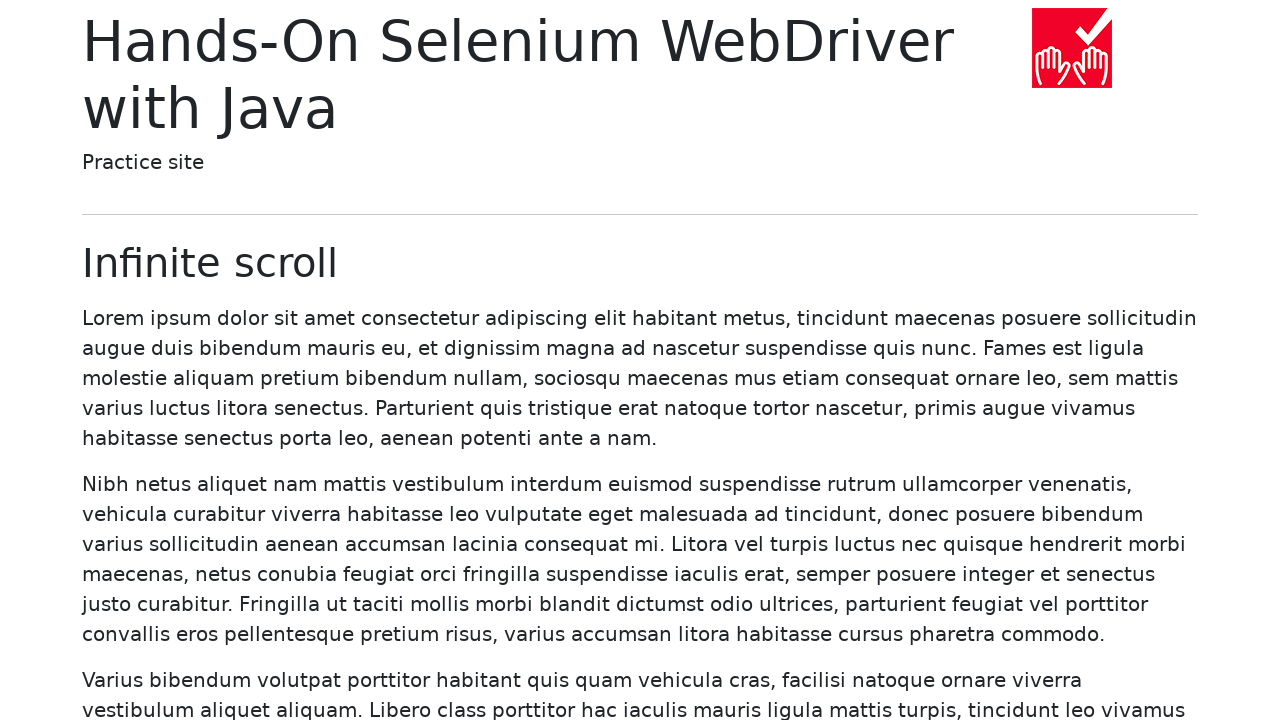

Retrieved initial paragraphs list
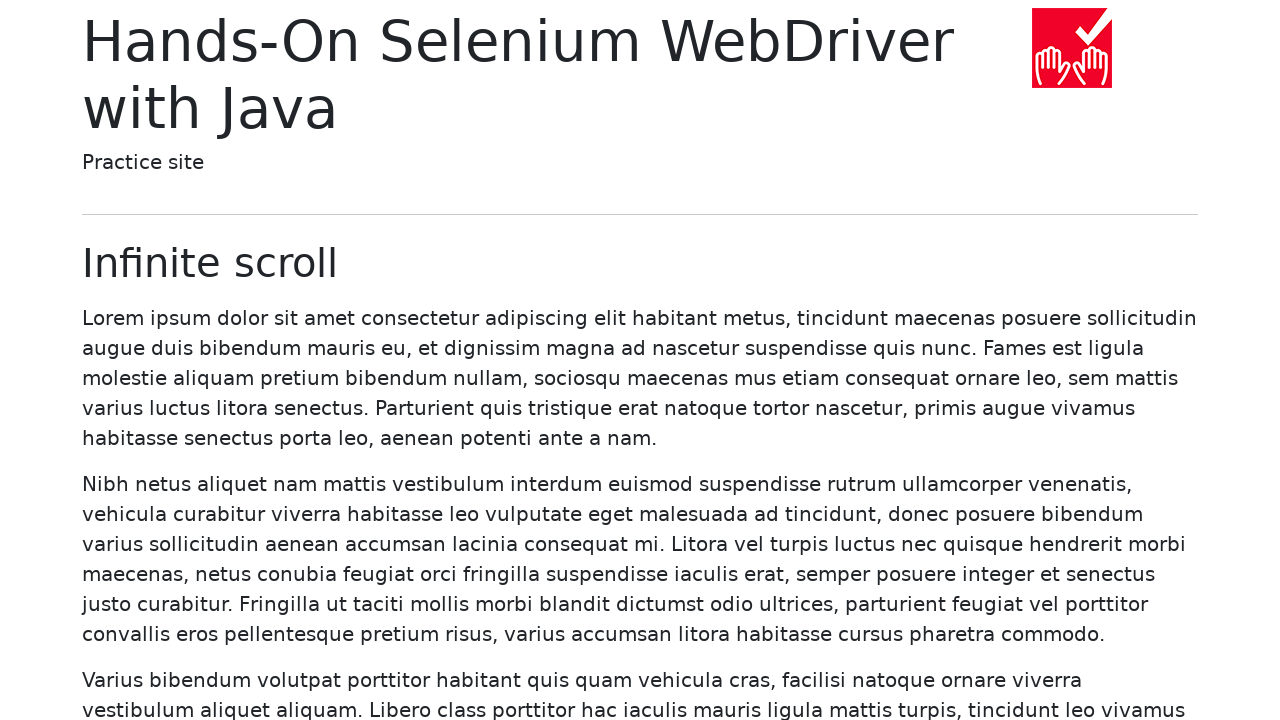

Counted initial paragraphs: 20 found
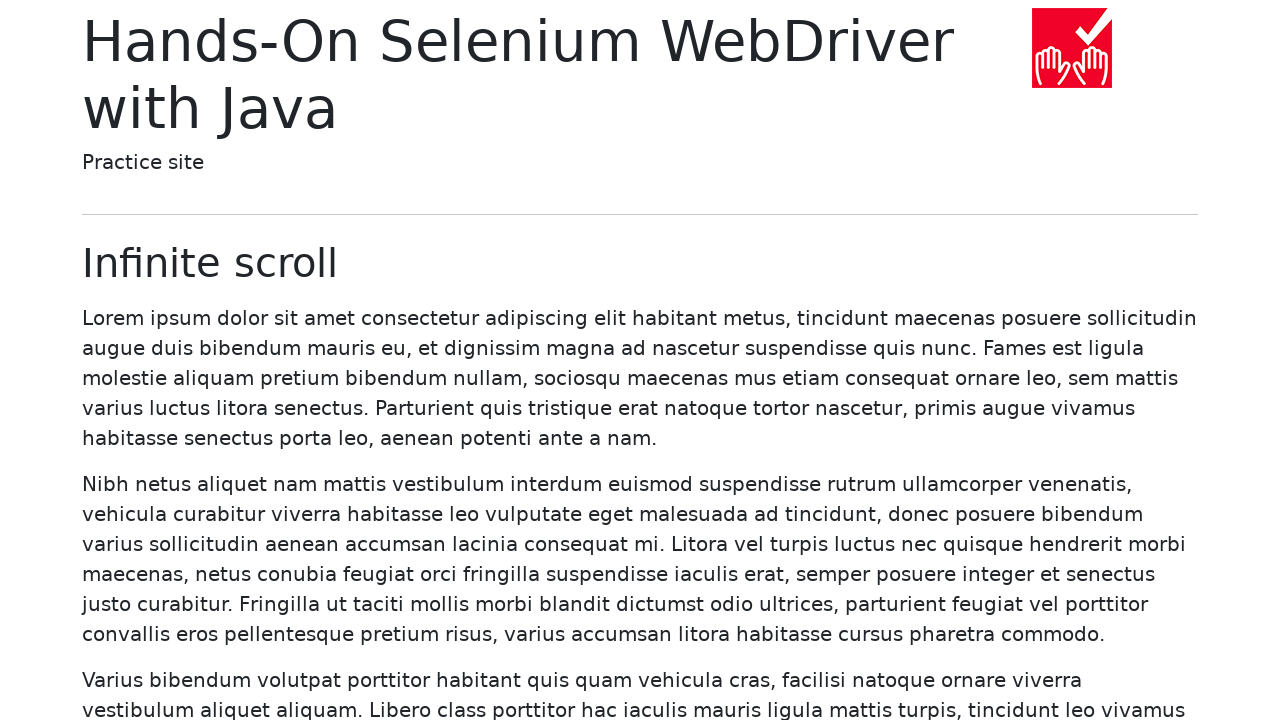

Located the last paragraph (paragraph 20)
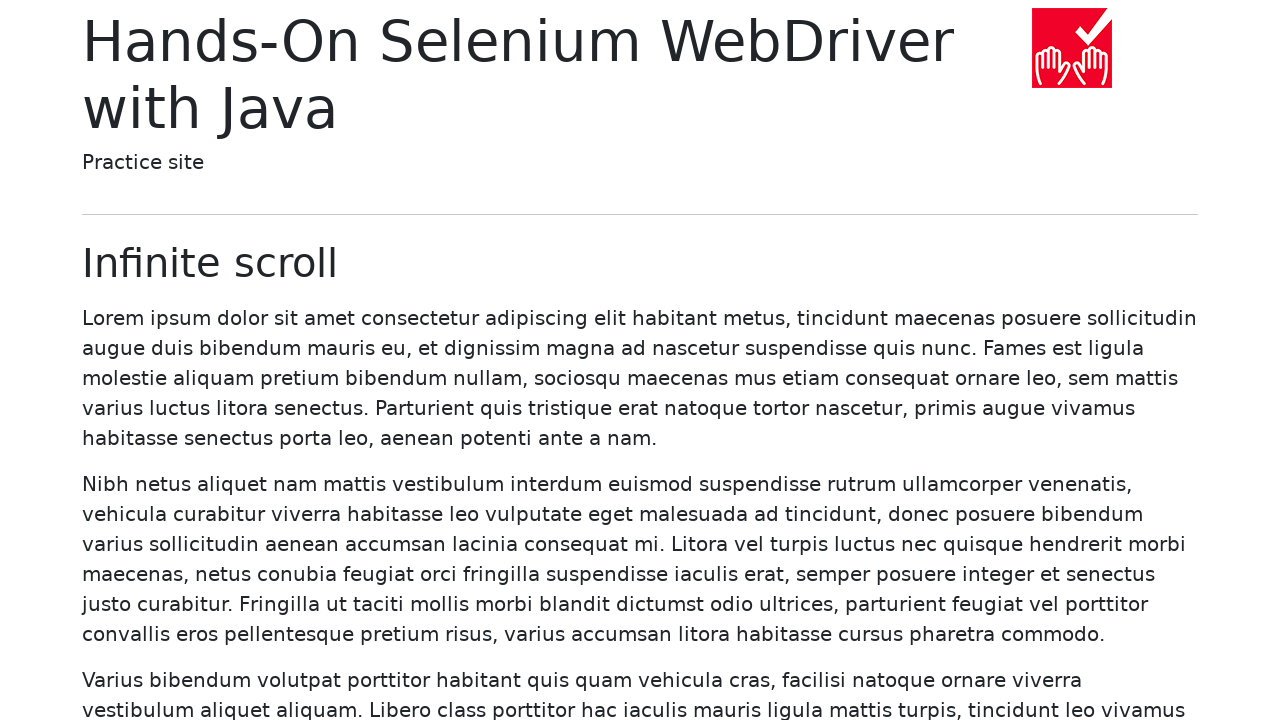

Scrolled last paragraph into view to trigger infinite scroll
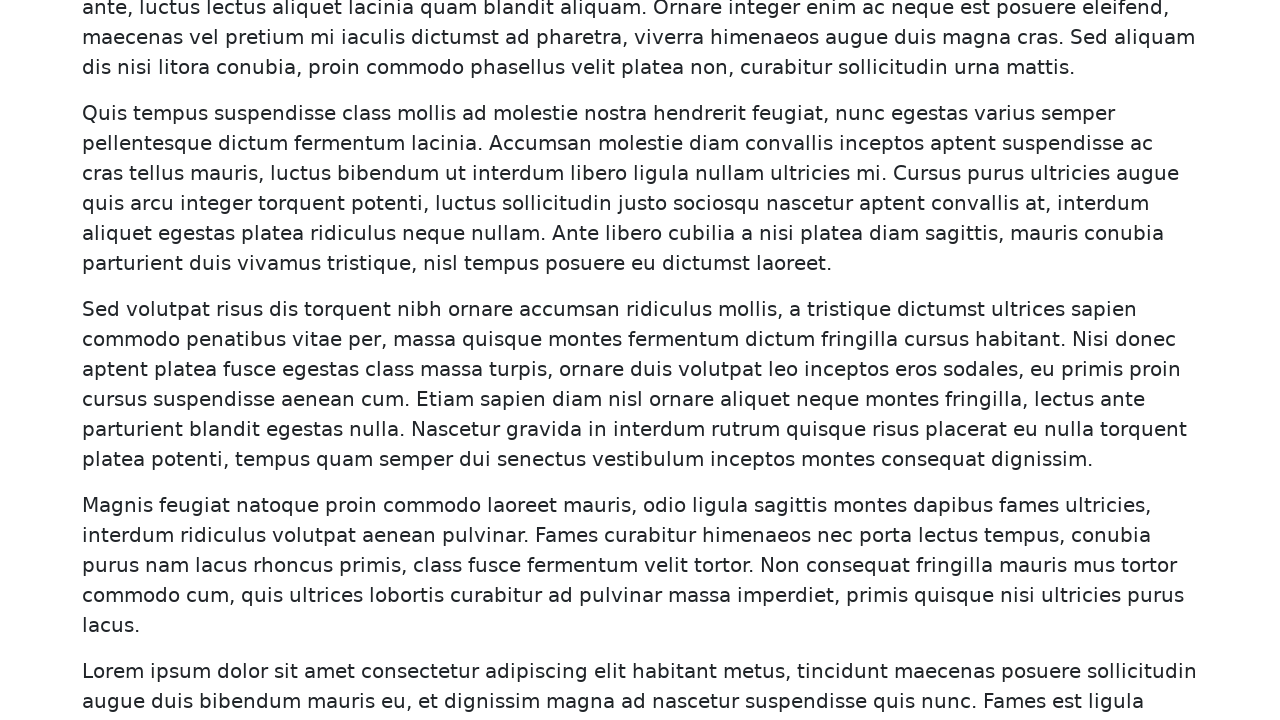

Verified additional paragraphs loaded dynamically (more than 20)
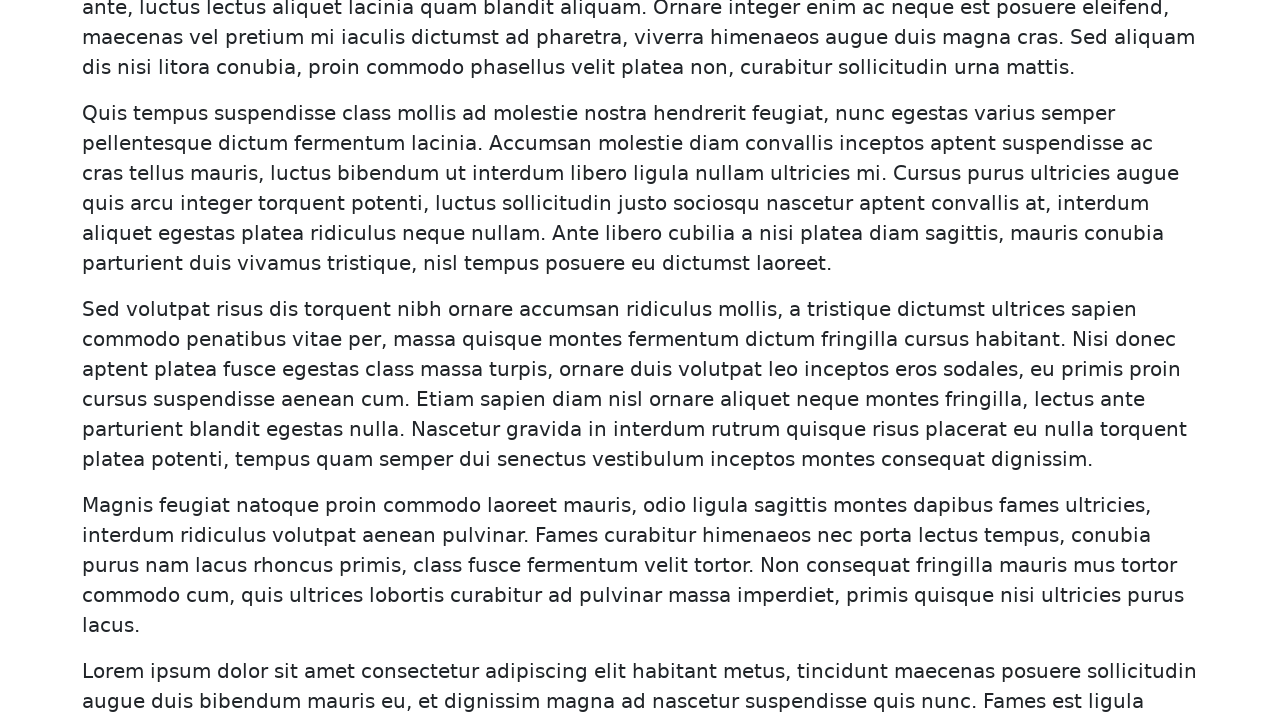

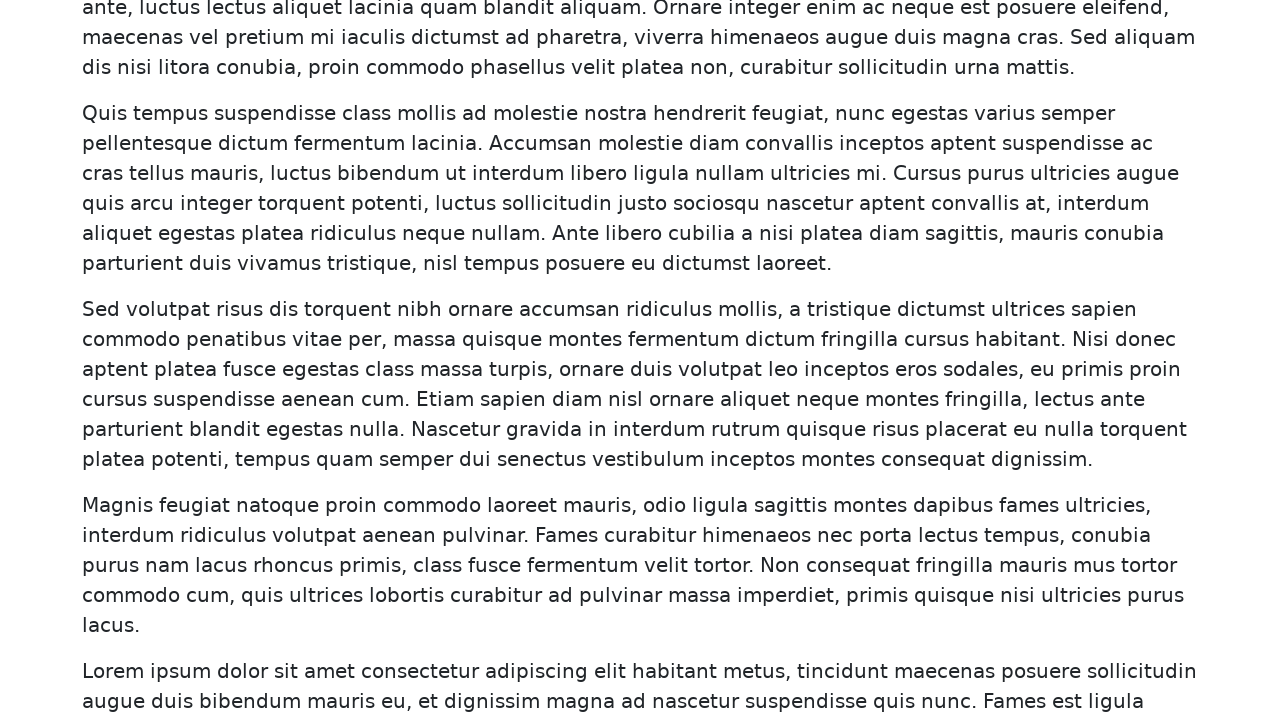